Tests window handling functionality by clicking a button that opens new windows, then iterating through all windows to close the child windows while keeping the parent window open

Starting URL: https://leafground.com/window.xhtml

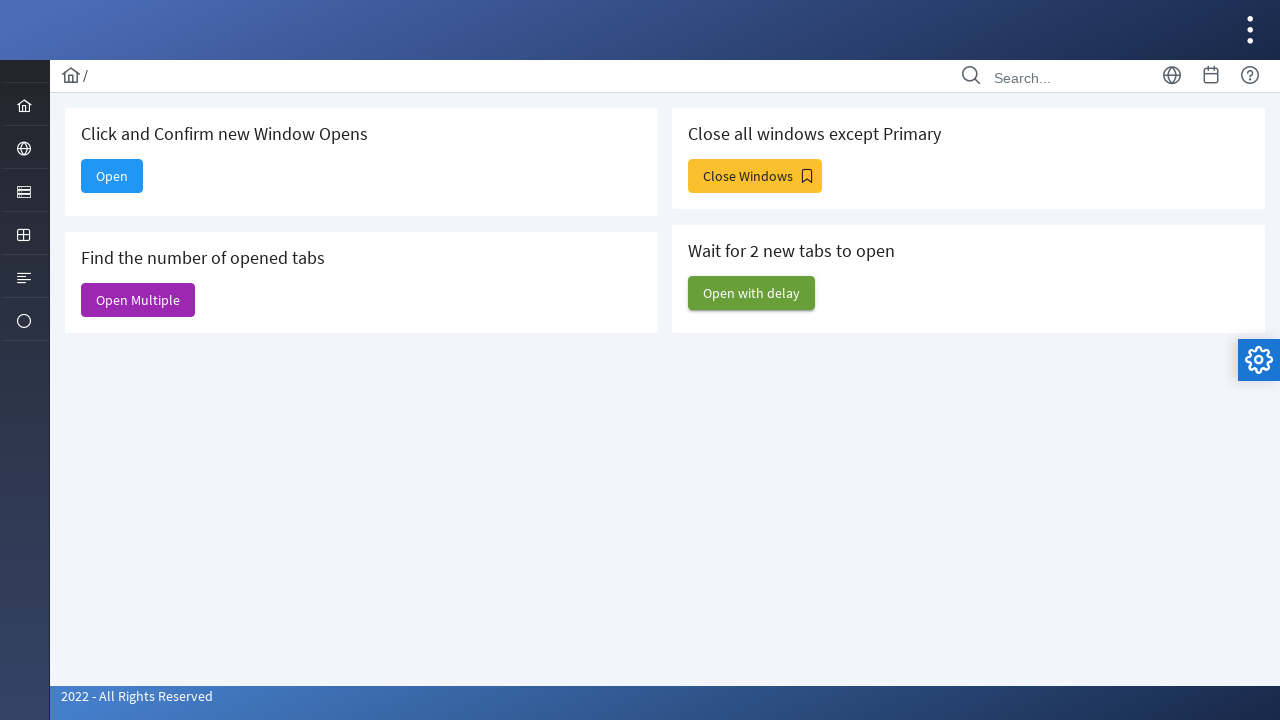

Stored parent page reference
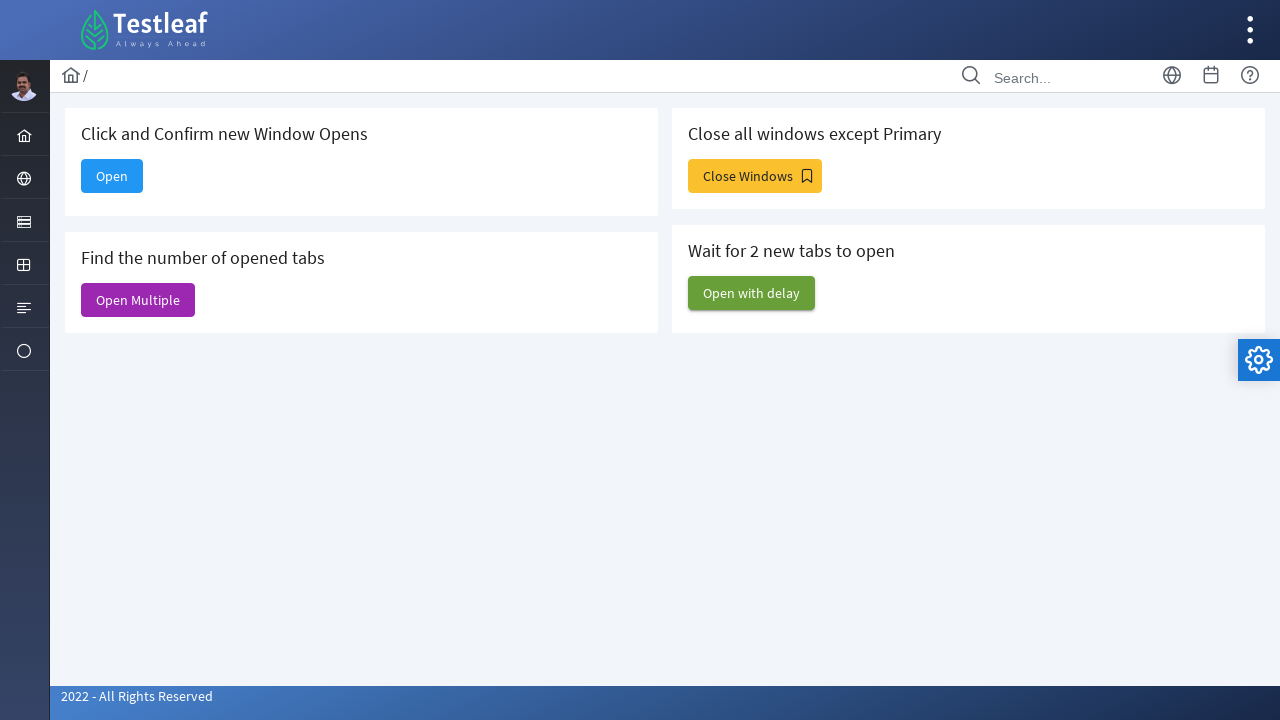

Clicked 'Close Windows' button to open new windows at (755, 176) on xpath=//span[text()='Close Windows']
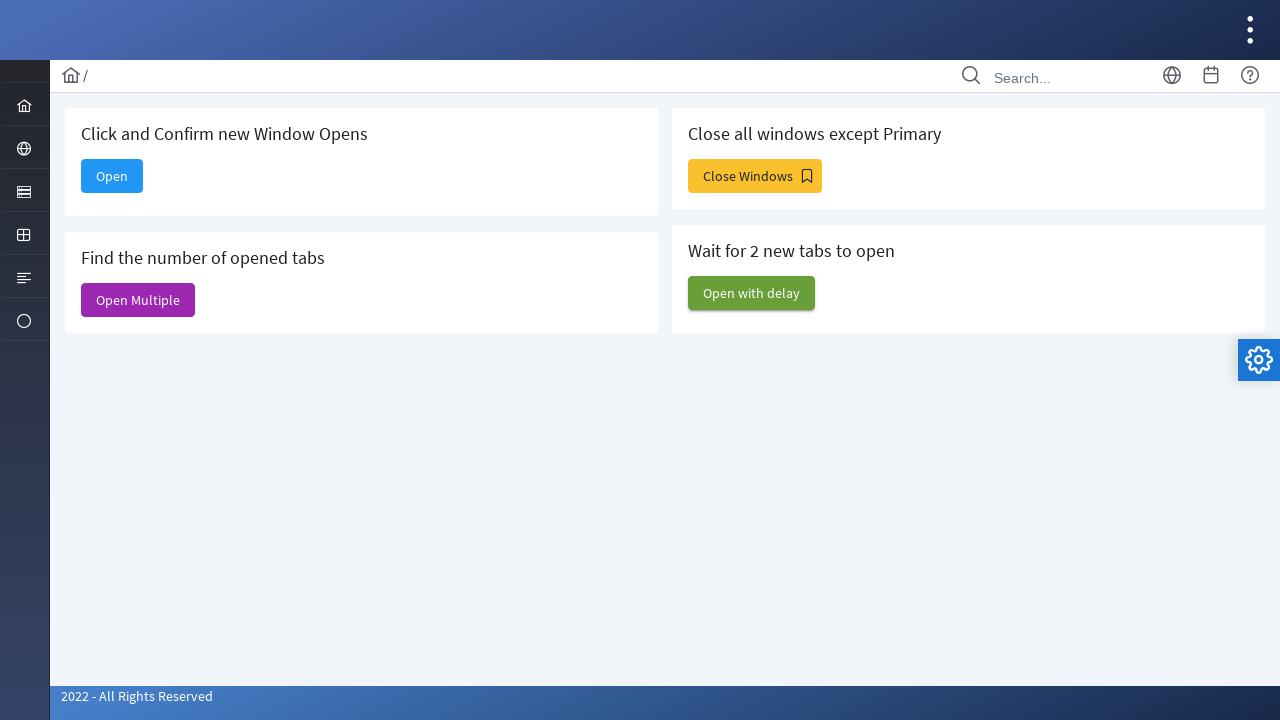

Waited 1000ms for new windows/tabs to open
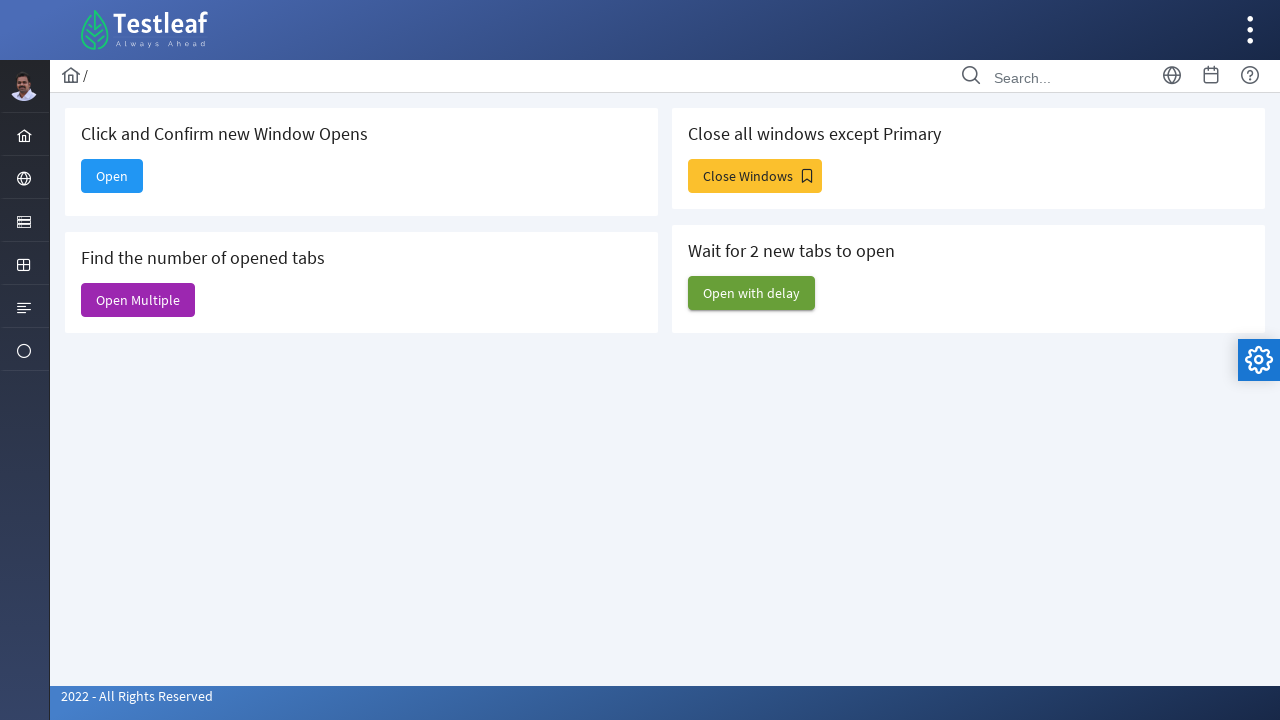

Retrieved all pages in context - found 7 page(s)
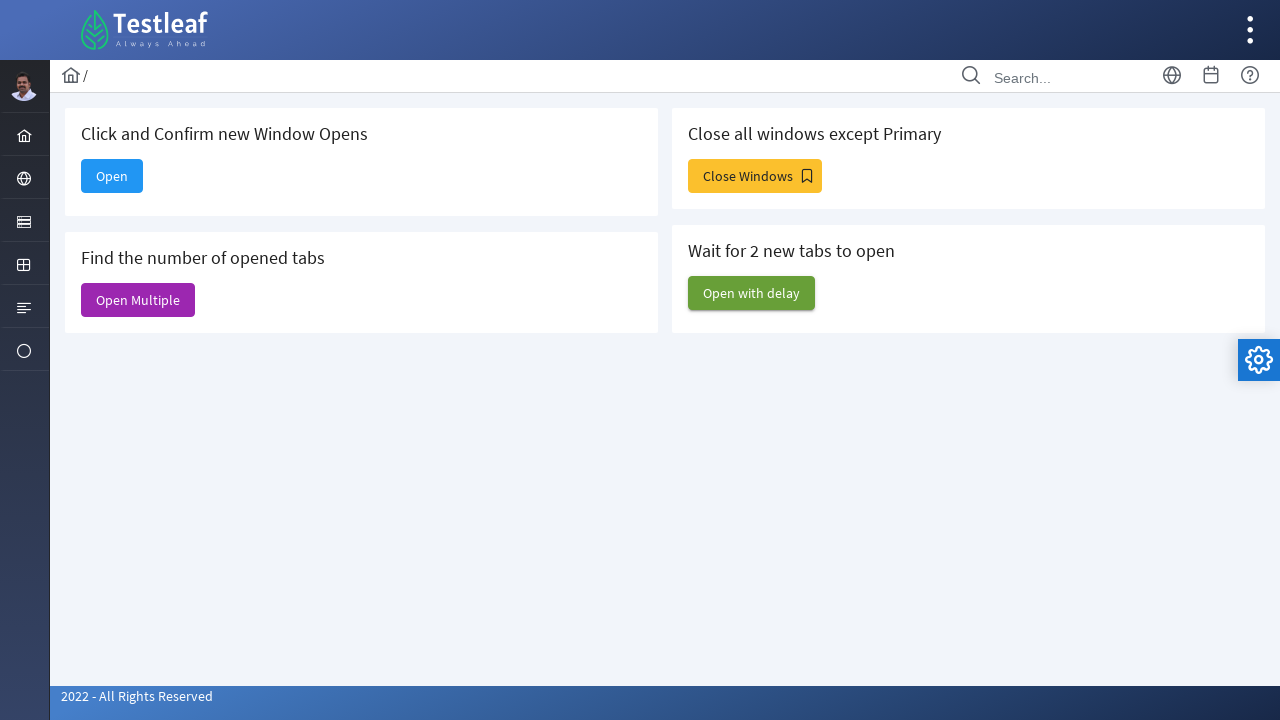

Closed a child window/tab
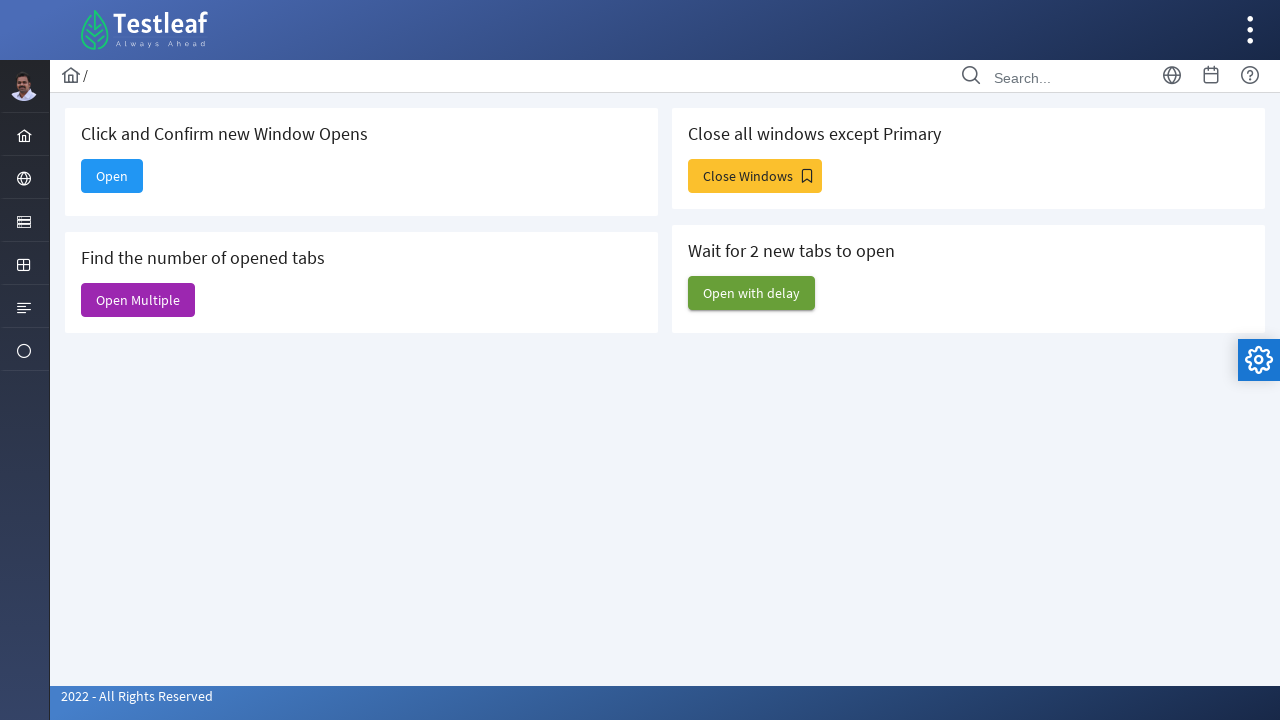

Closed a child window/tab
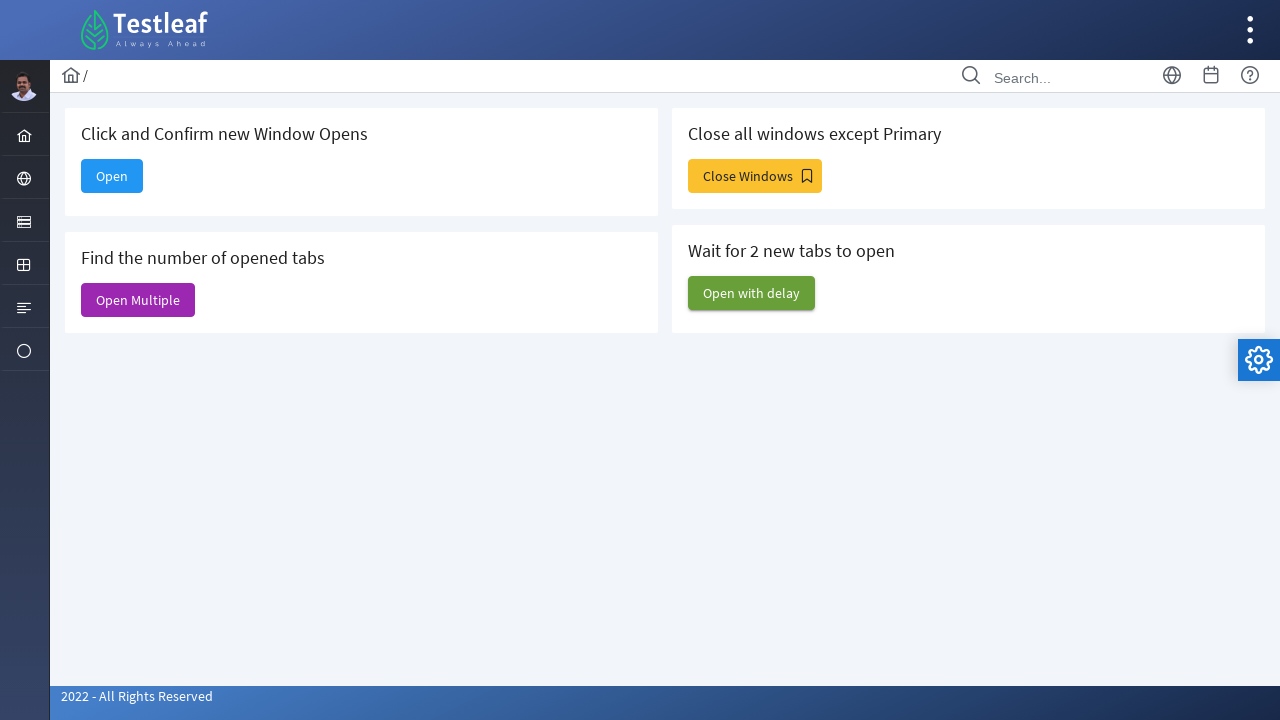

Closed a child window/tab
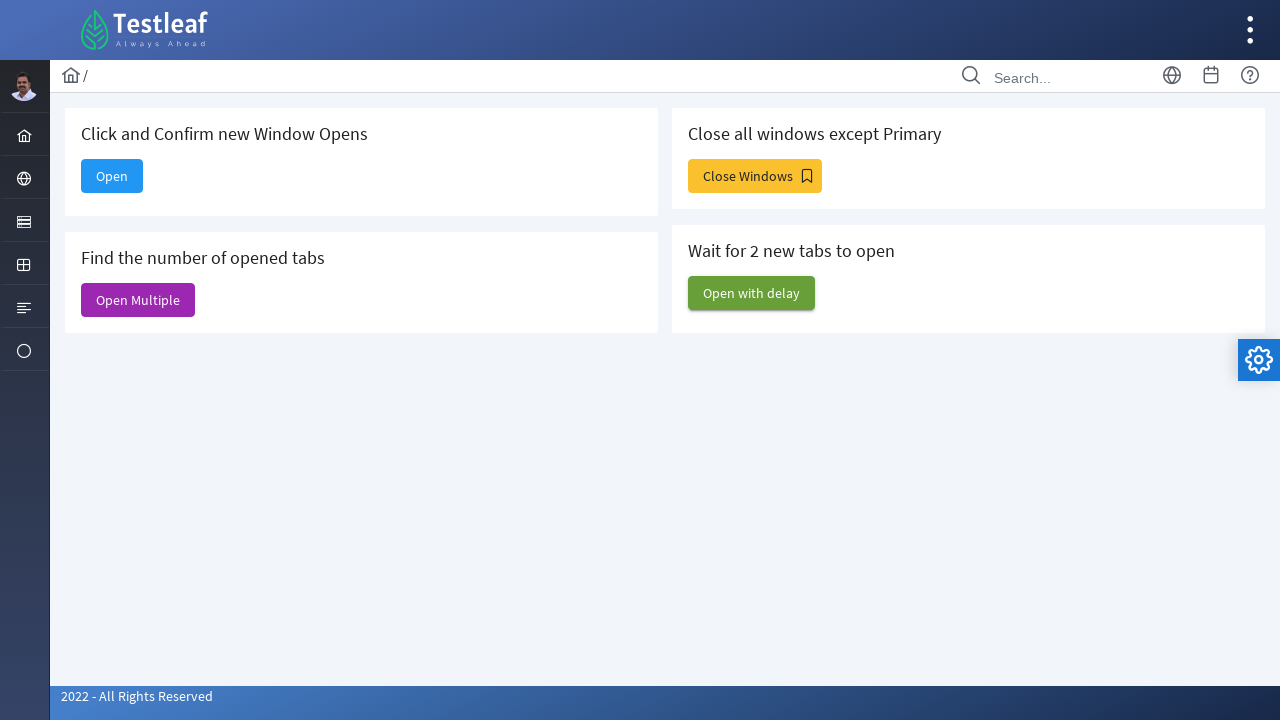

Closed a child window/tab
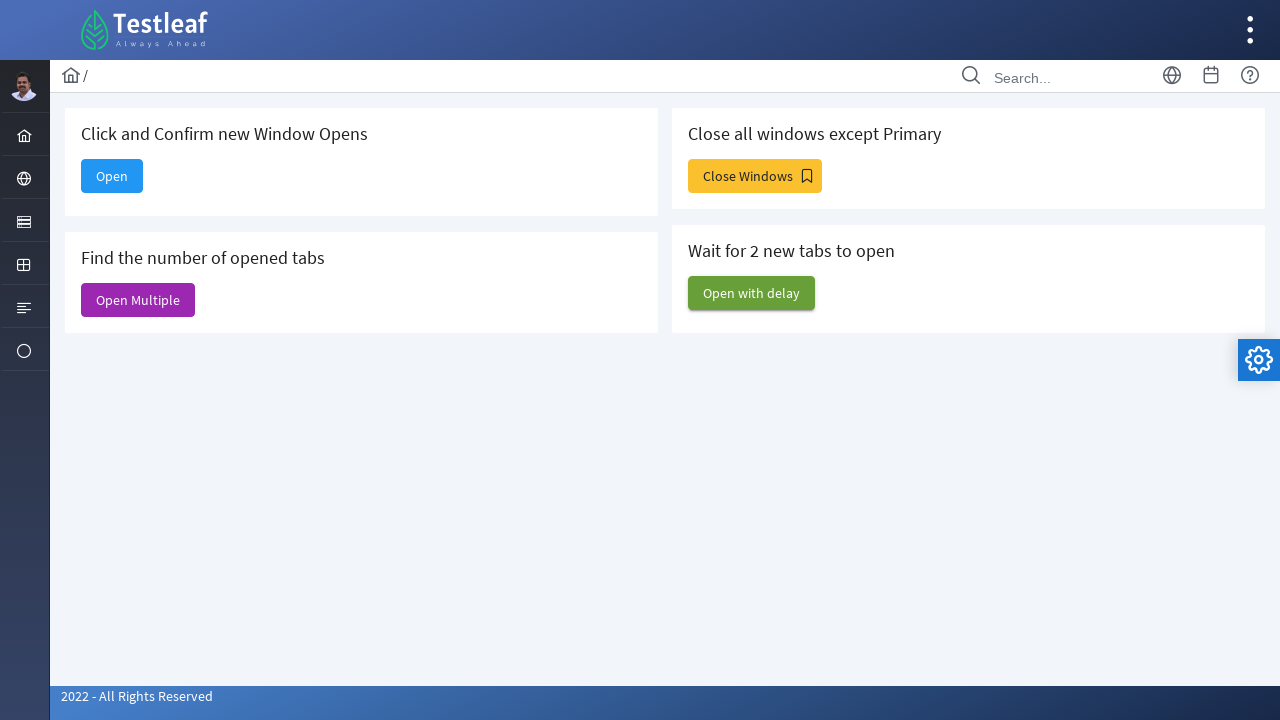

Closed a child window/tab
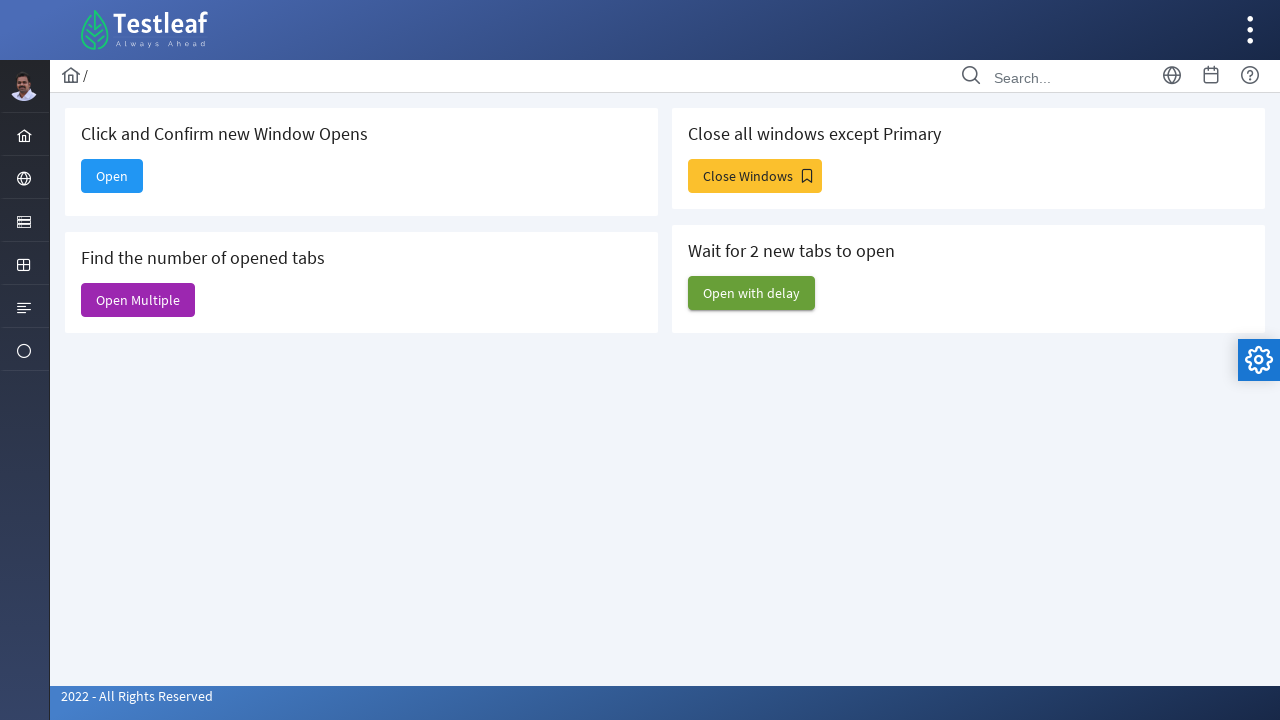

Closed a child window/tab
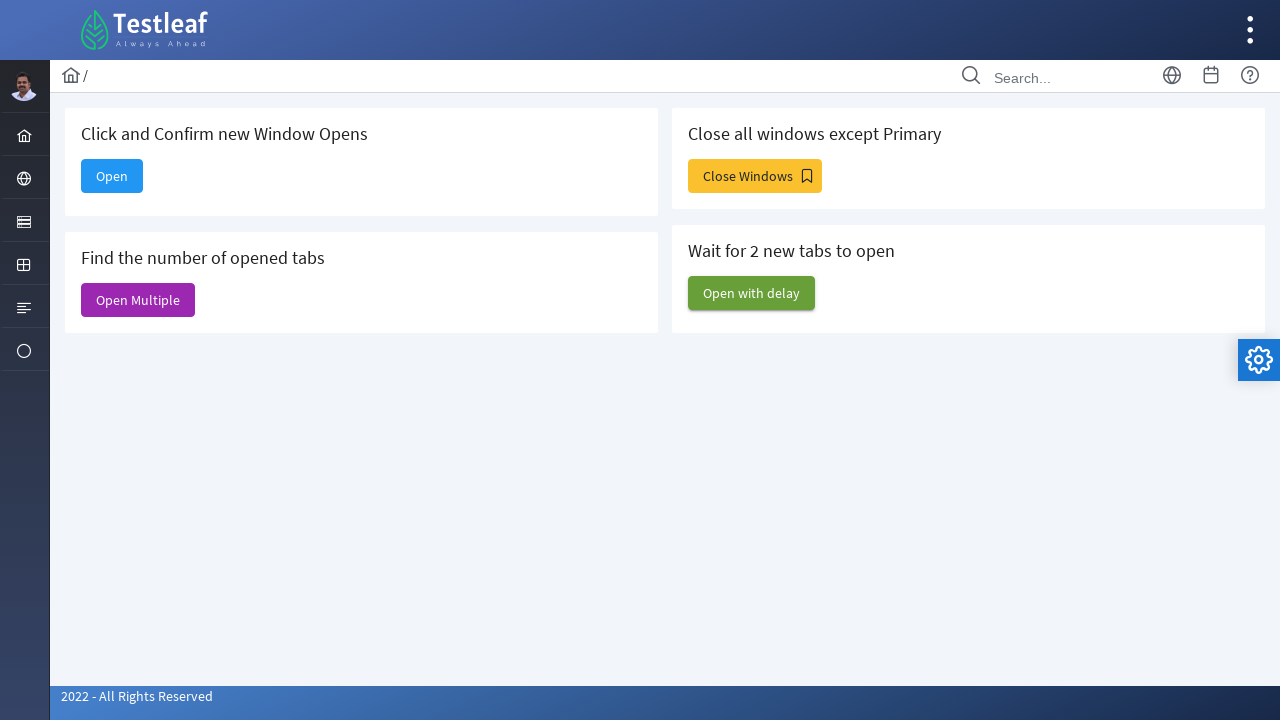

Brought parent page to focus
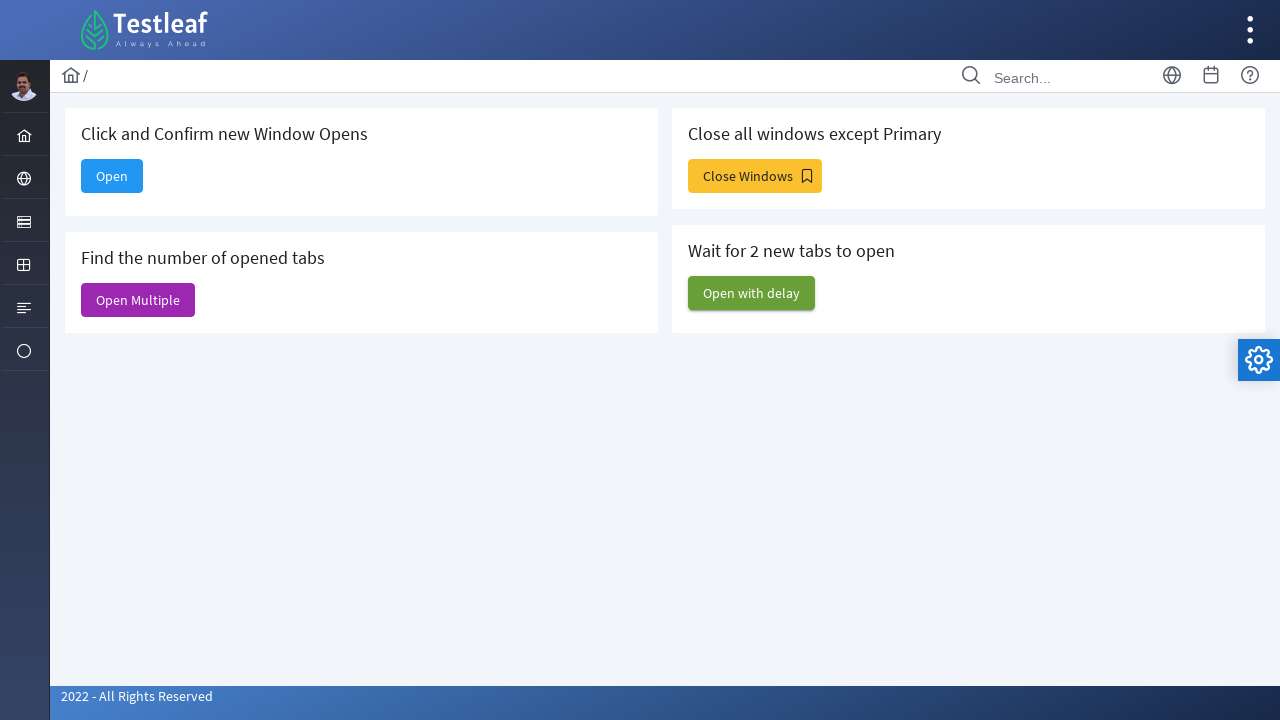

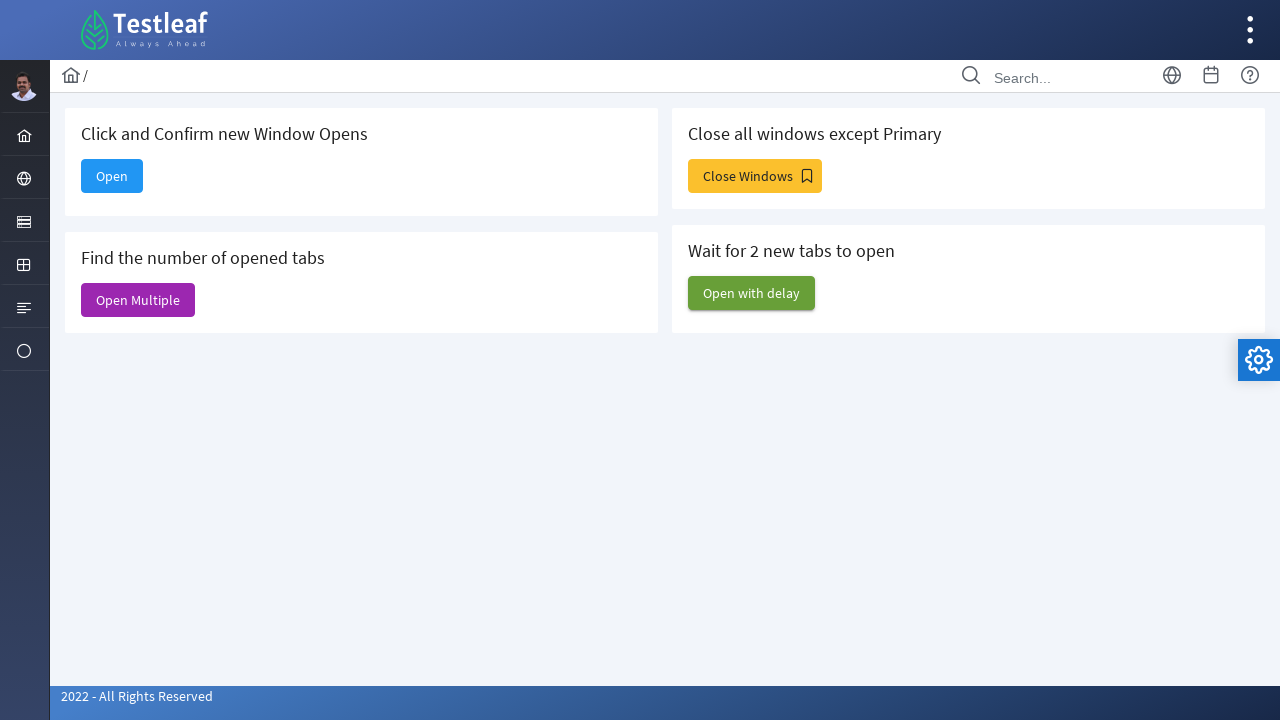